Tests random number generation with parameters: 100 numbers between 0-9, verifying distribution is within 10% threshold

Starting URL: https://www.random.org/integers/

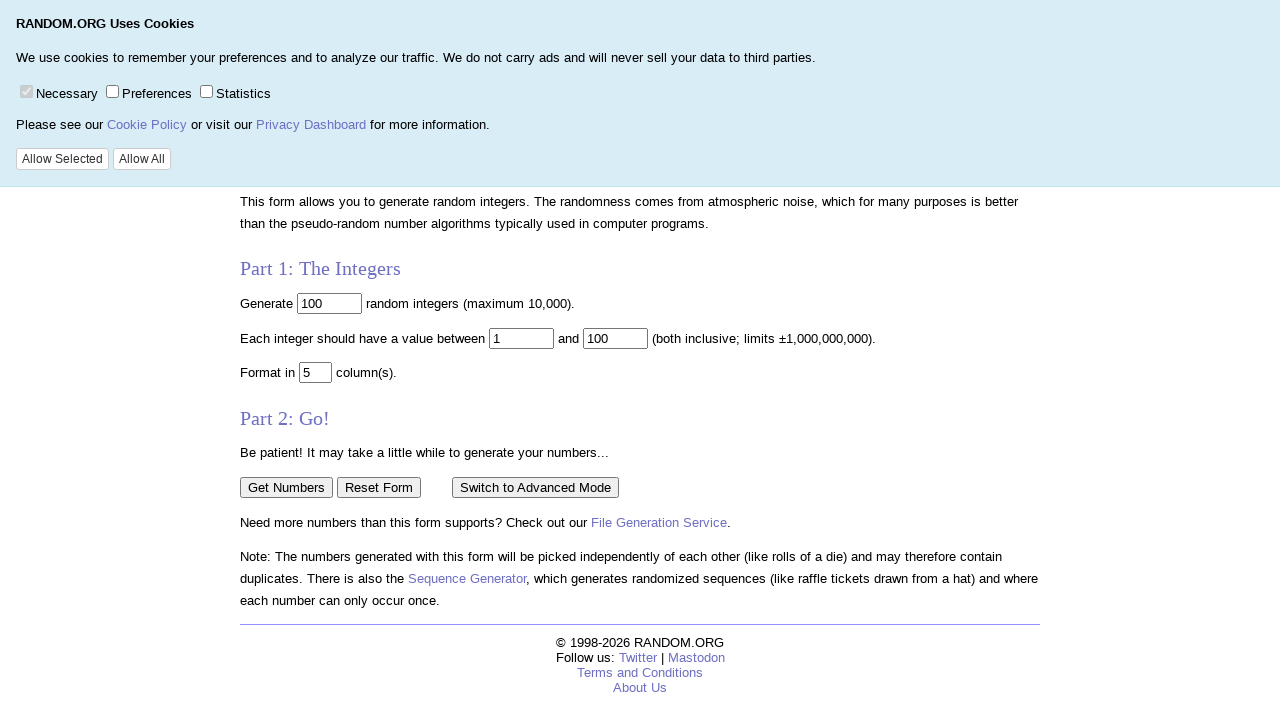

Cleared the number of integers field on input[name='num']
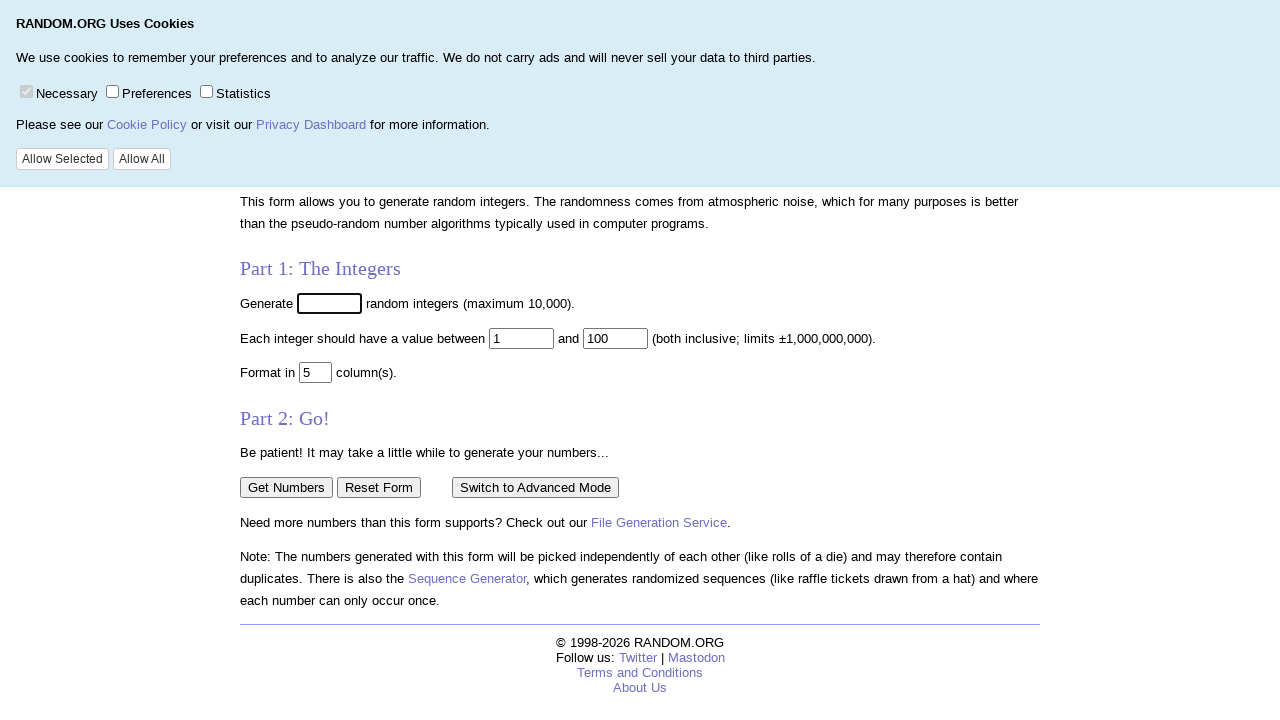

Filled number of integers field with 100 on input[name='num']
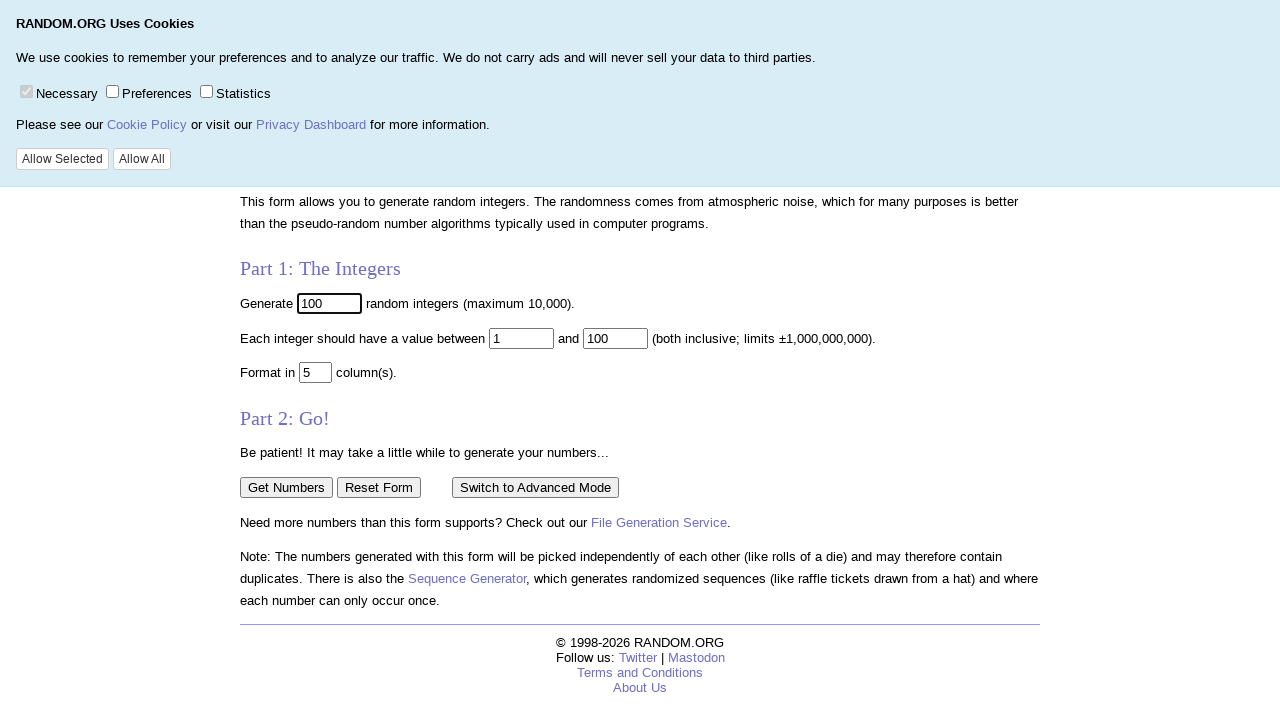

Cleared the minimum value field on input[name='min']
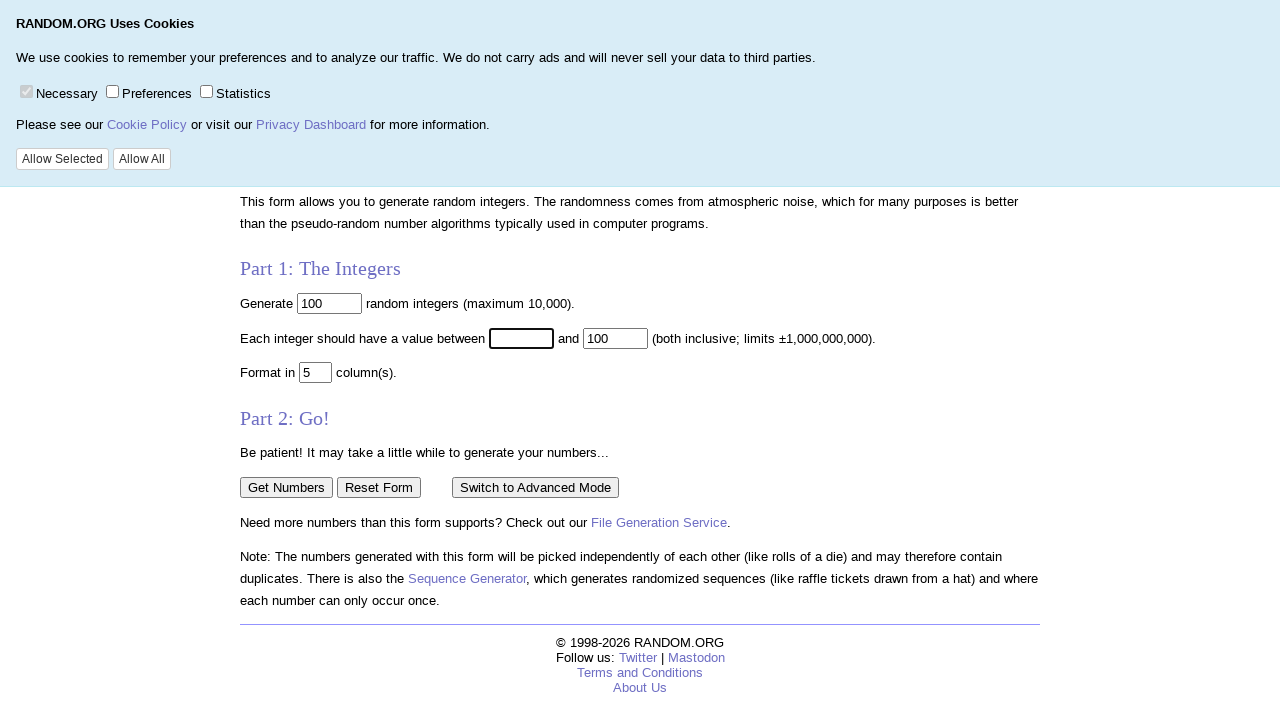

Filled minimum value field with 0 on input[name='min']
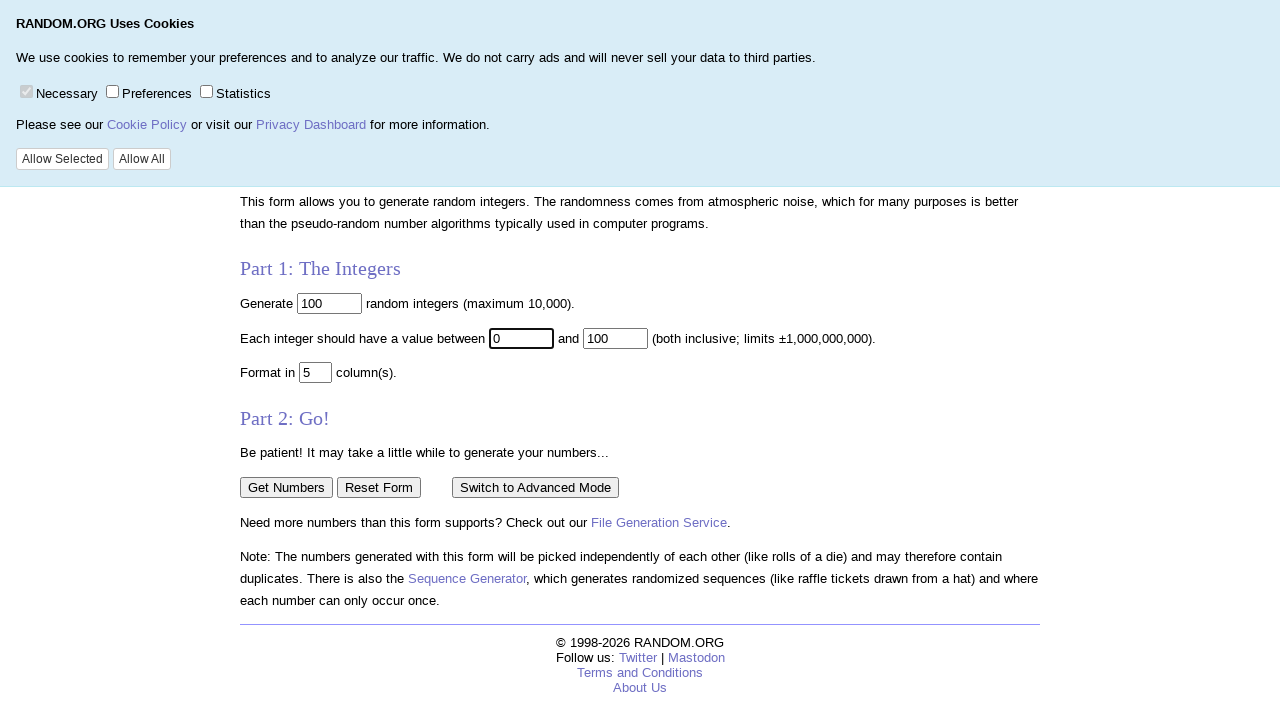

Cleared the maximum value field on input[name='max']
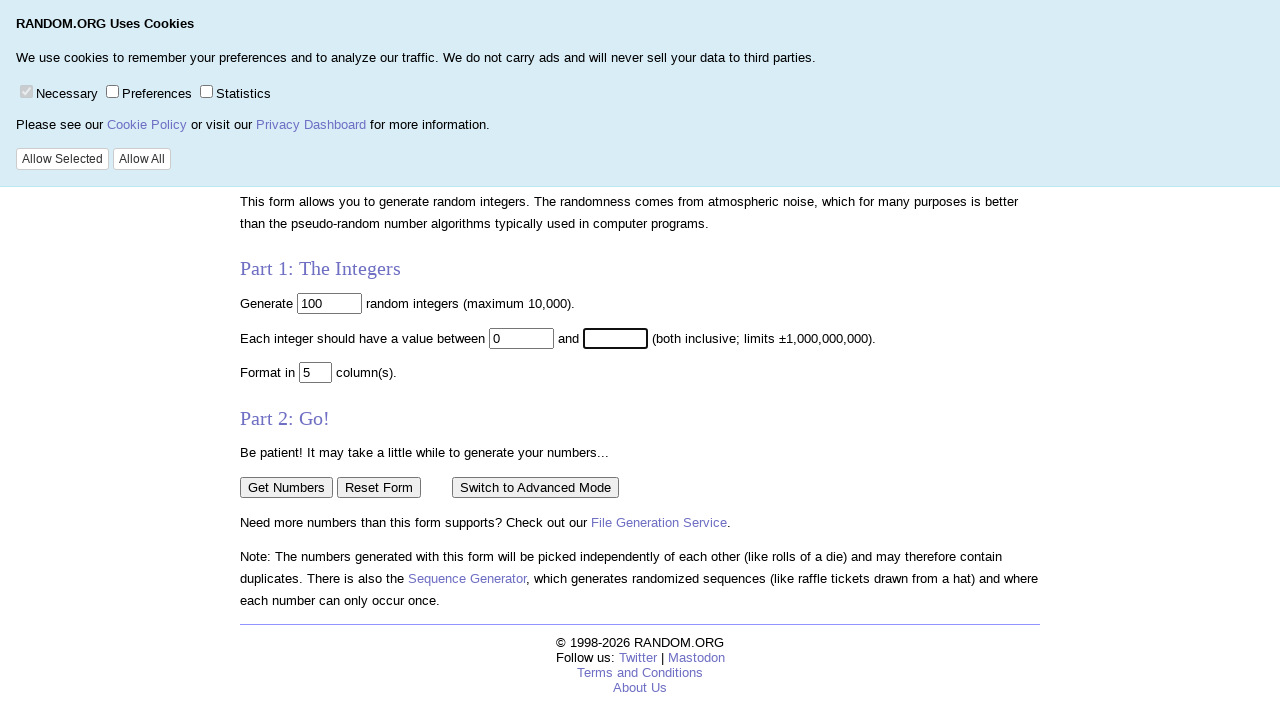

Filled maximum value field with 9 on input[name='max']
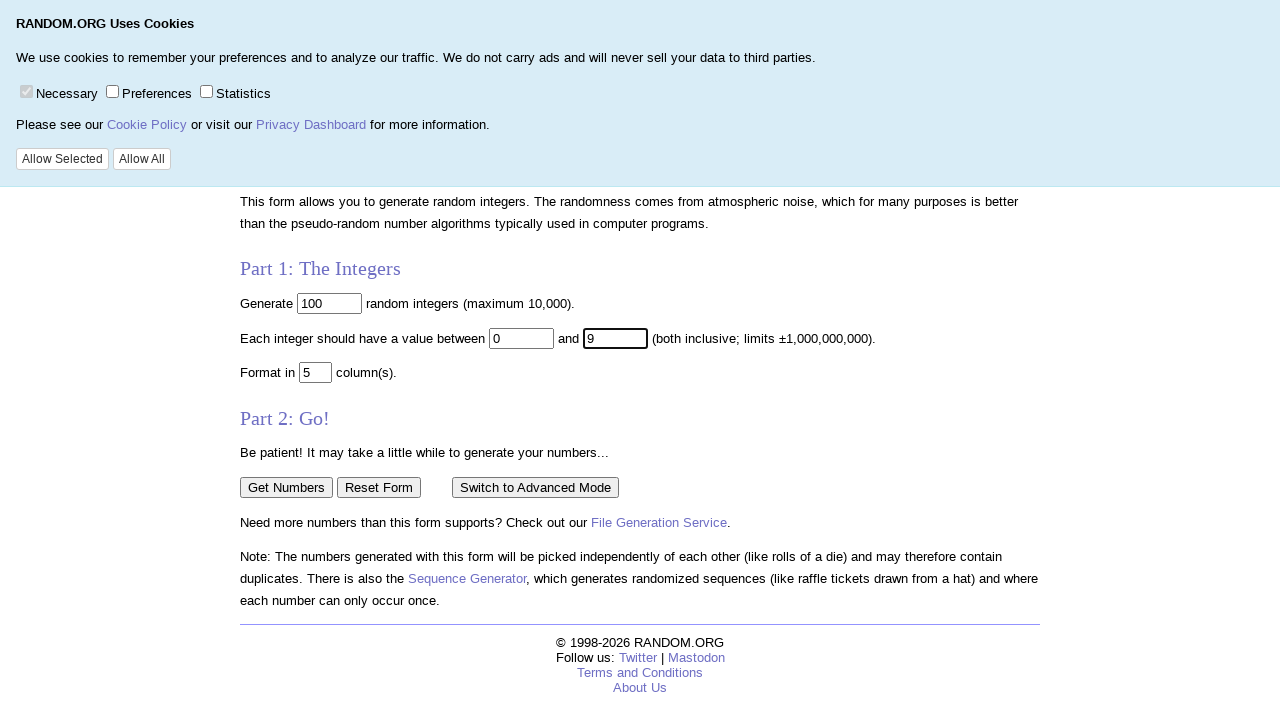

Pressed Enter to submit random number generation request on input[name='max']
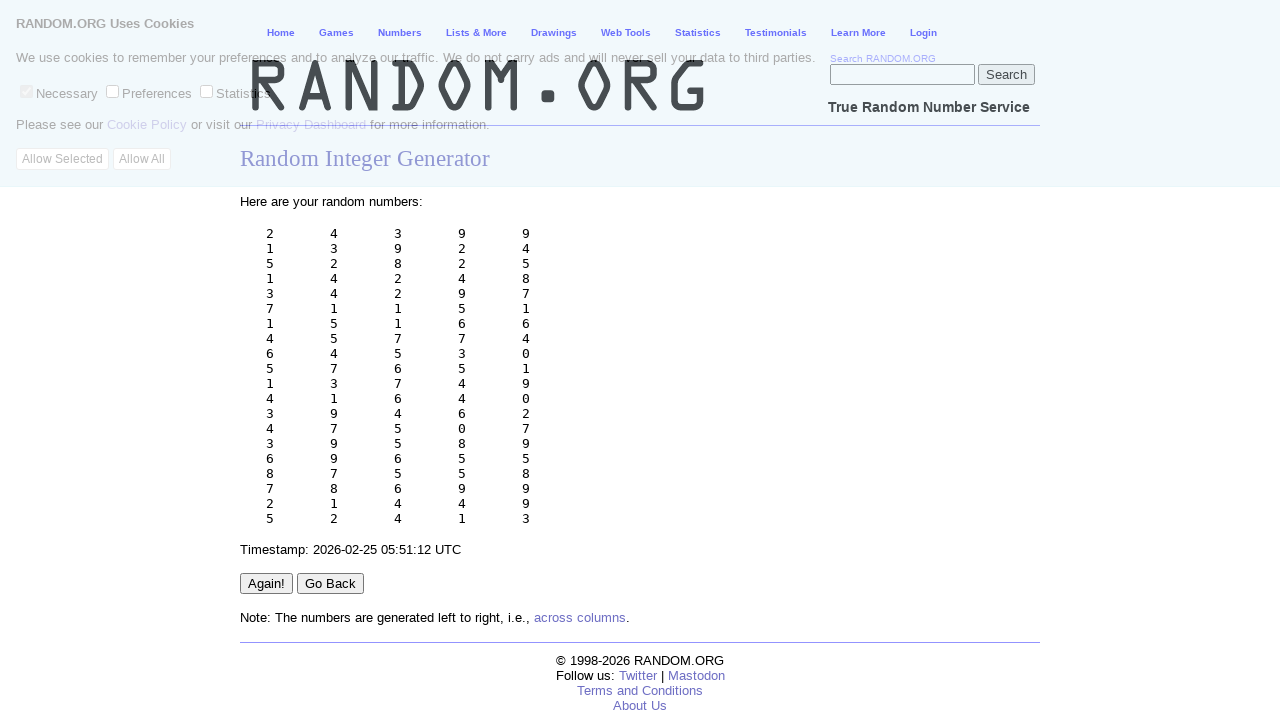

Random number results loaded successfully
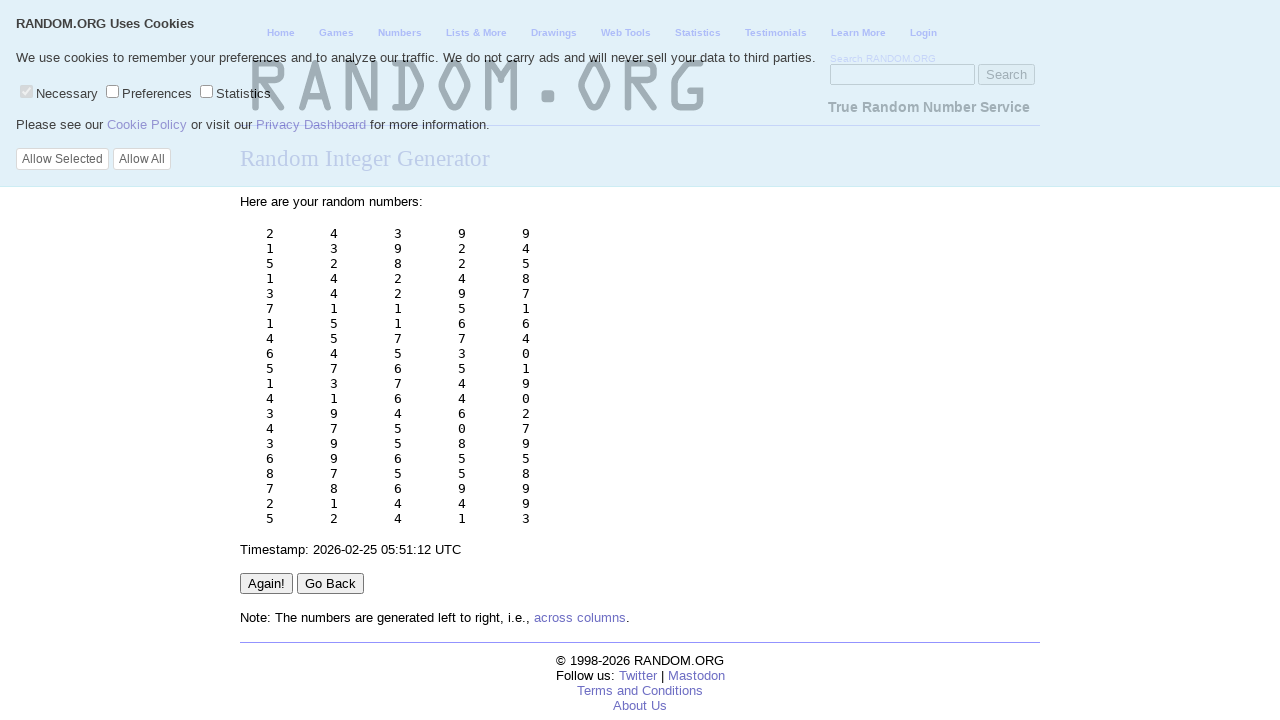

Retrieved generated numbers for distribution verification
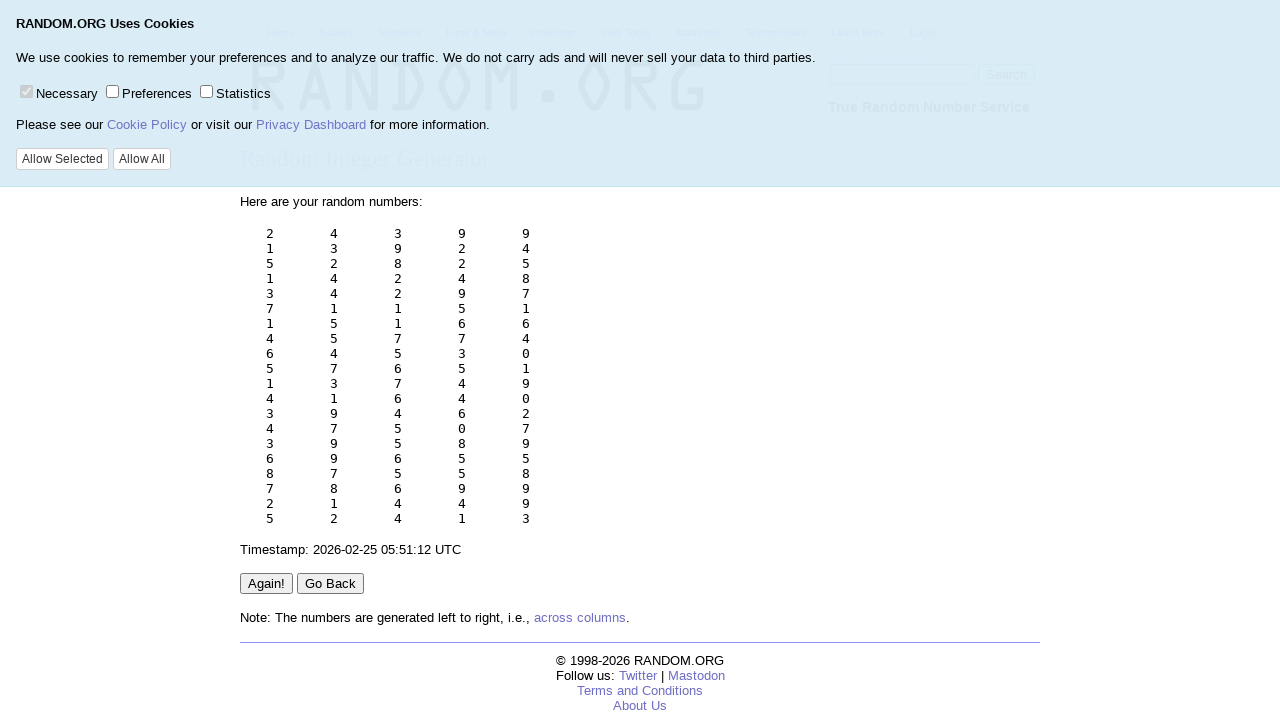

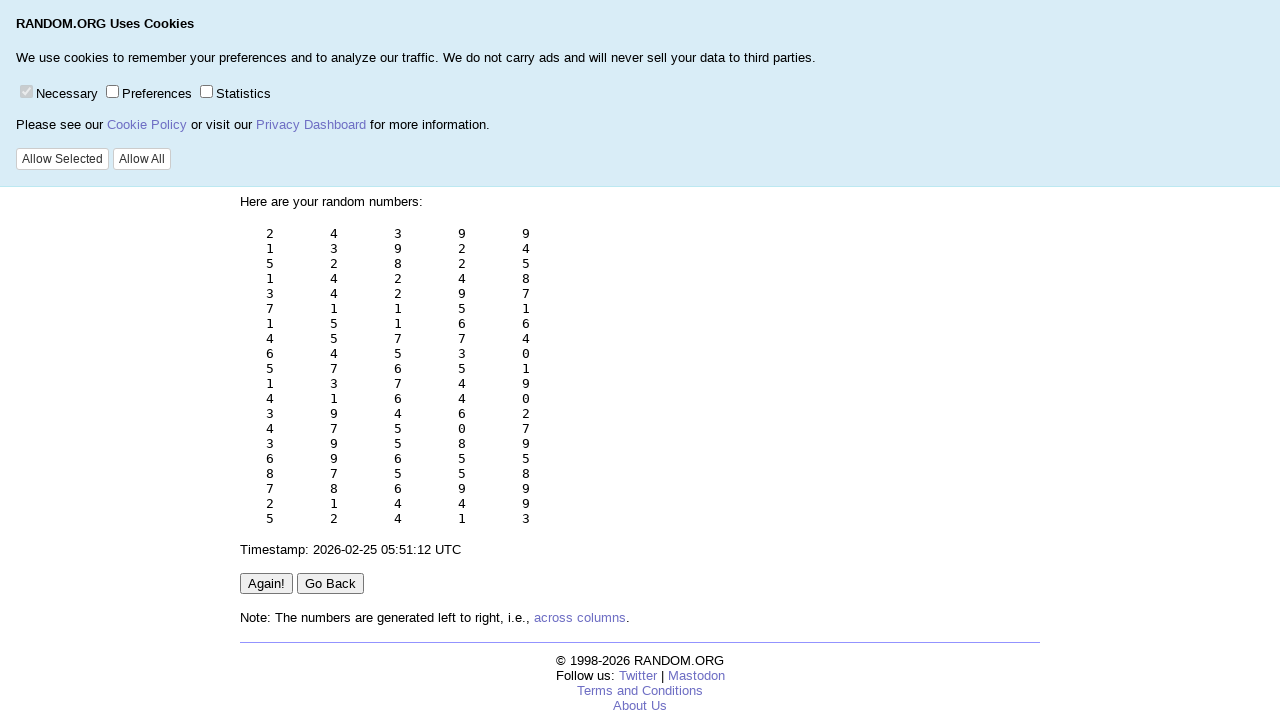